Tests positive registration flow by entering a valid first name "Brian" and clicking the Register button, then verifying the first name input remains displayed.

Starting URL: https://www.sharelane.com/cgi-bin/register.py?page=1&zip_code=12345

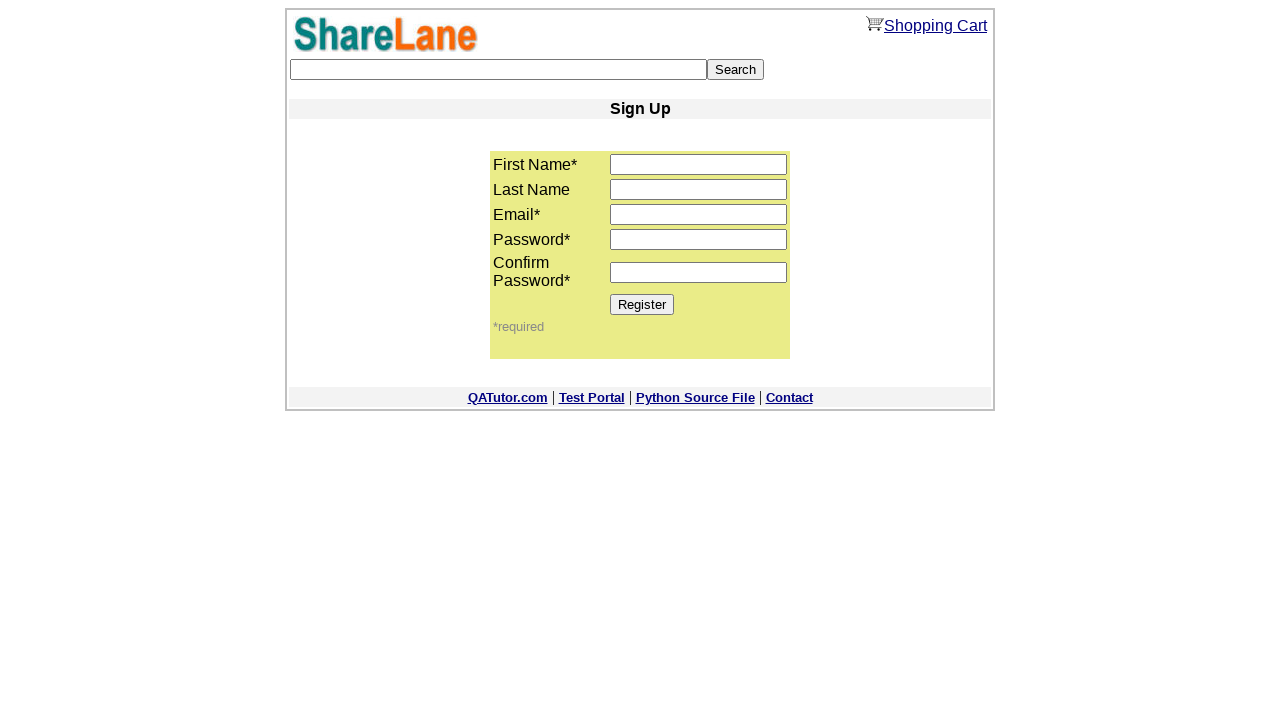

Cleared the first name input field on input[name='first_name']
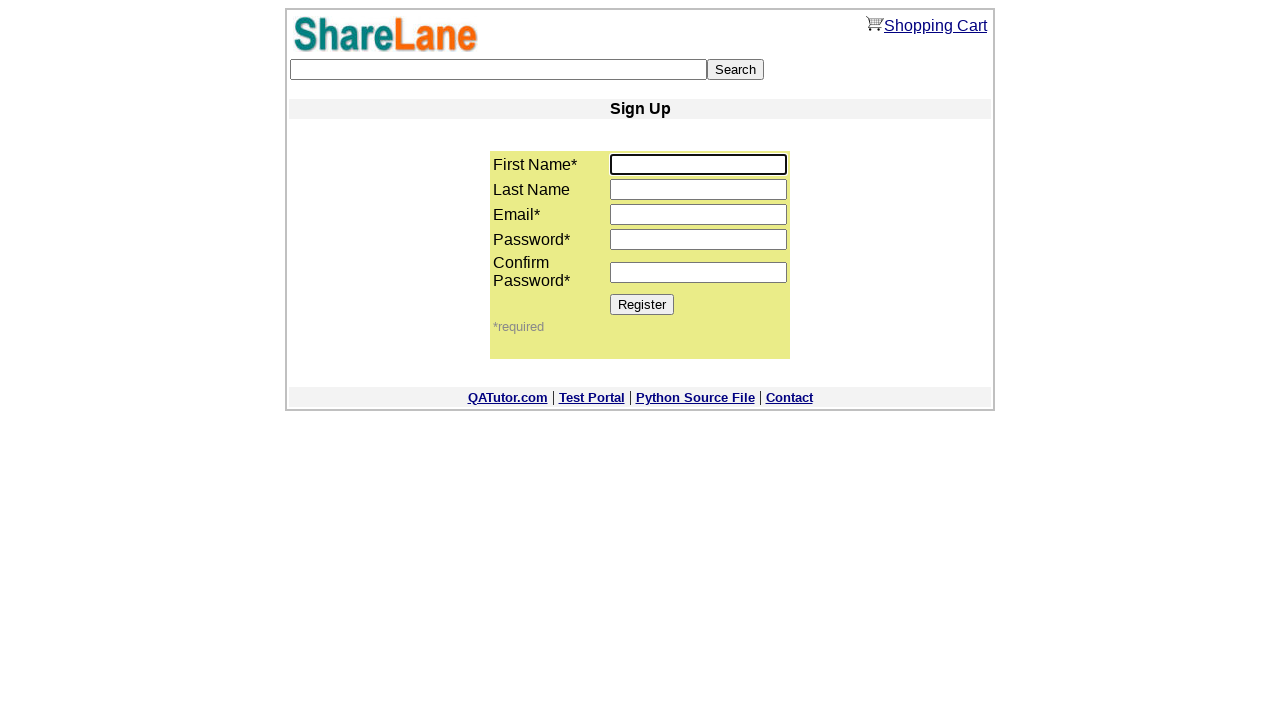

Filled first name input with valid name 'Brian' on input[name='first_name']
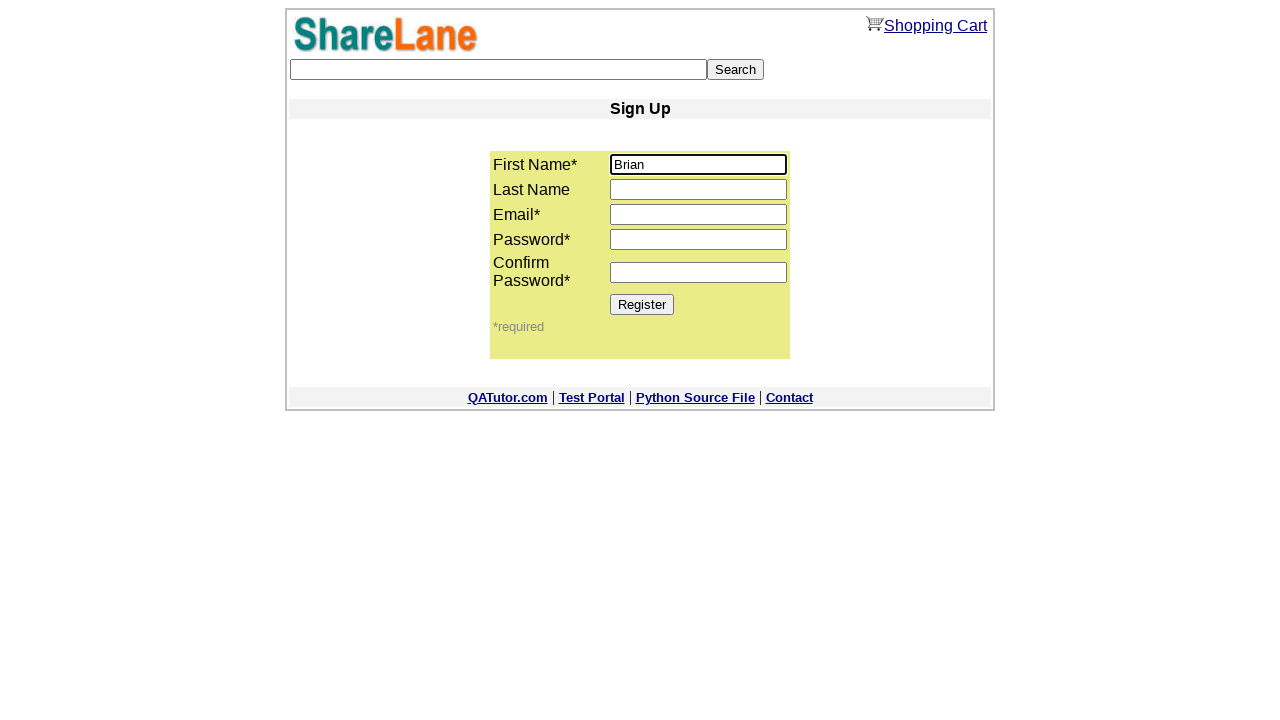

Clicked Register button to submit the form at (642, 304) on input[value='Register']
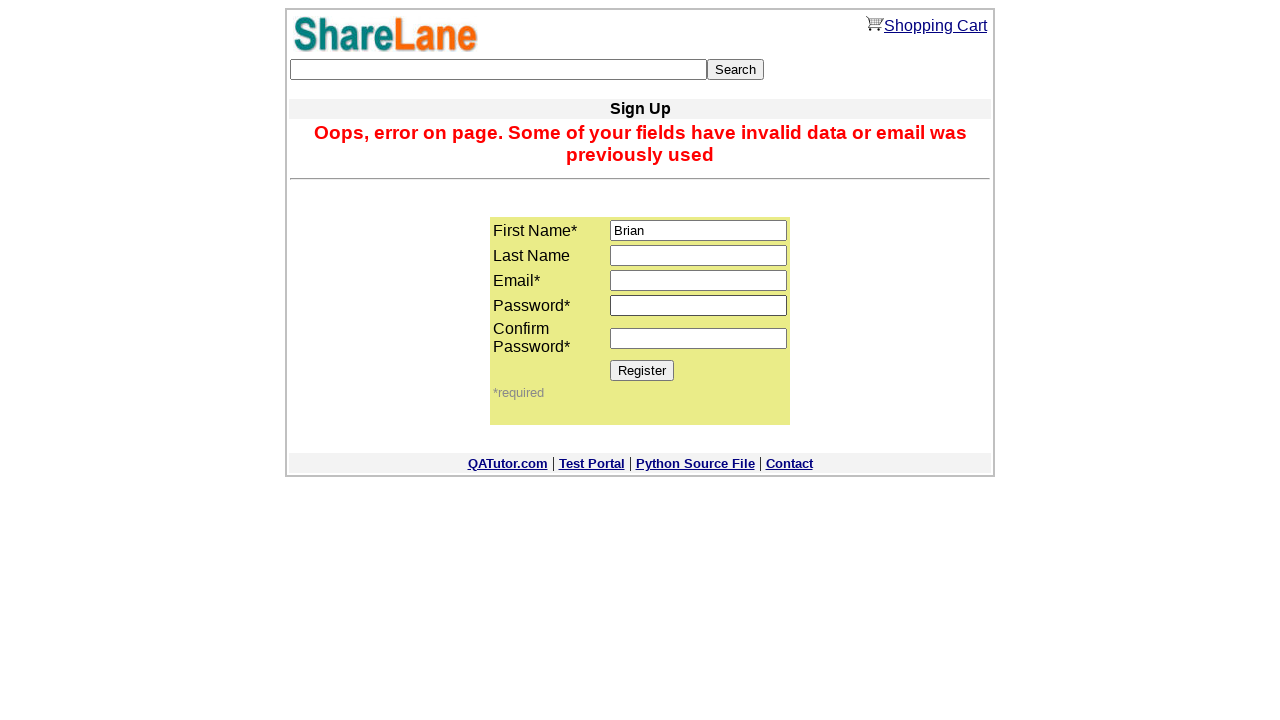

Verified first name input is still displayed after registration
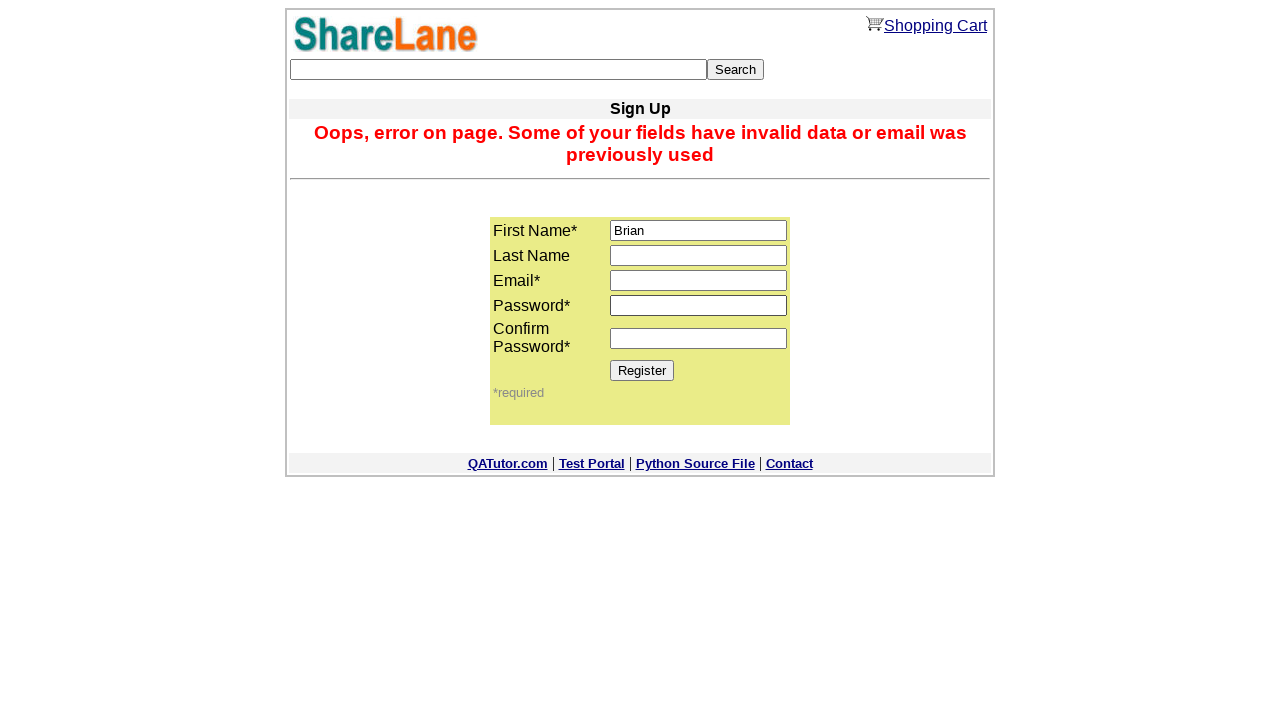

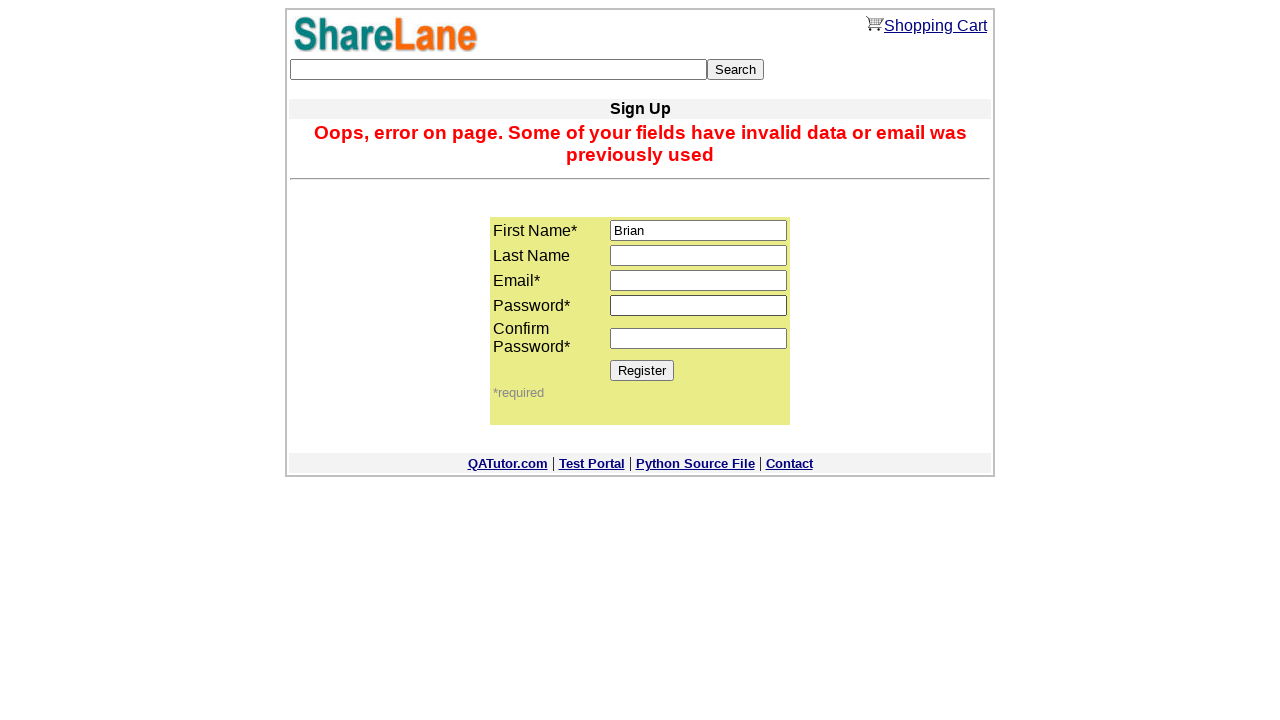